Tests Vue.js dropdown component by clicking the toggle and selecting an option from the dropdown menu

Starting URL: https://mikerodham.github.io/vue-dropdowns/

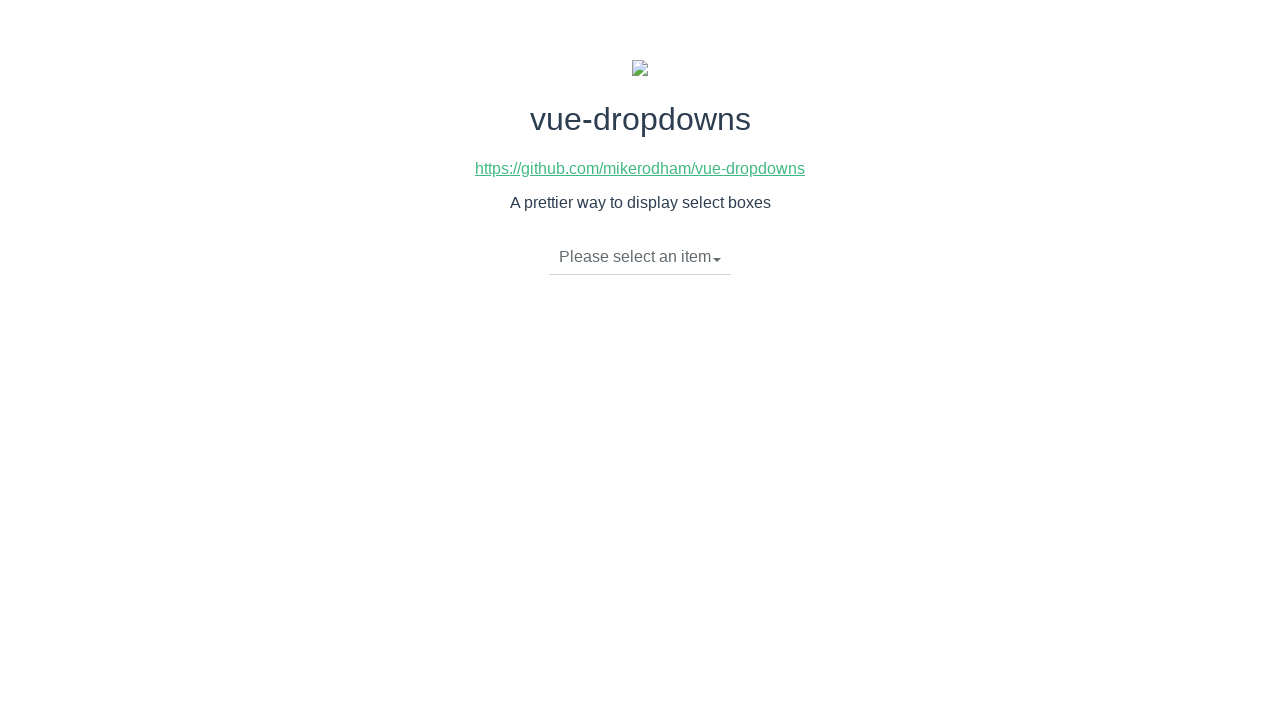

Clicked dropdown toggle to open menu at (640, 257) on li.dropdown-toggle
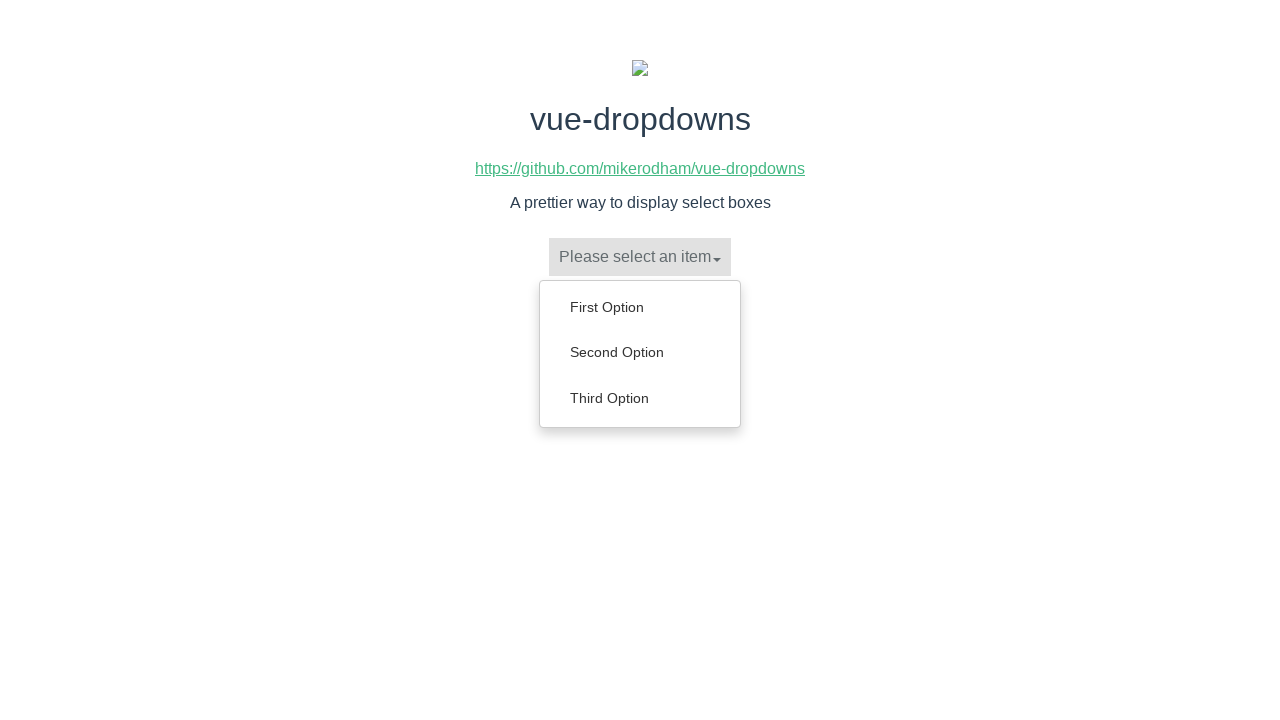

Dropdown menu items loaded
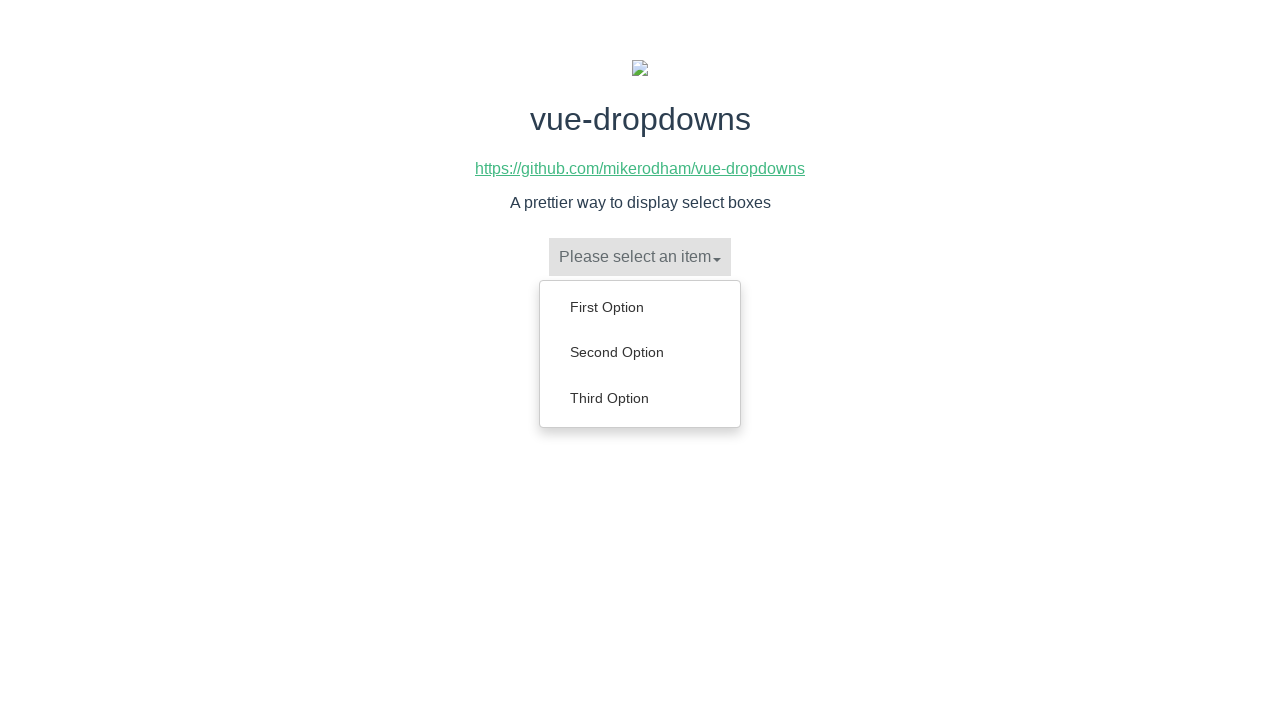

Verified dropdown toggle is present after selection
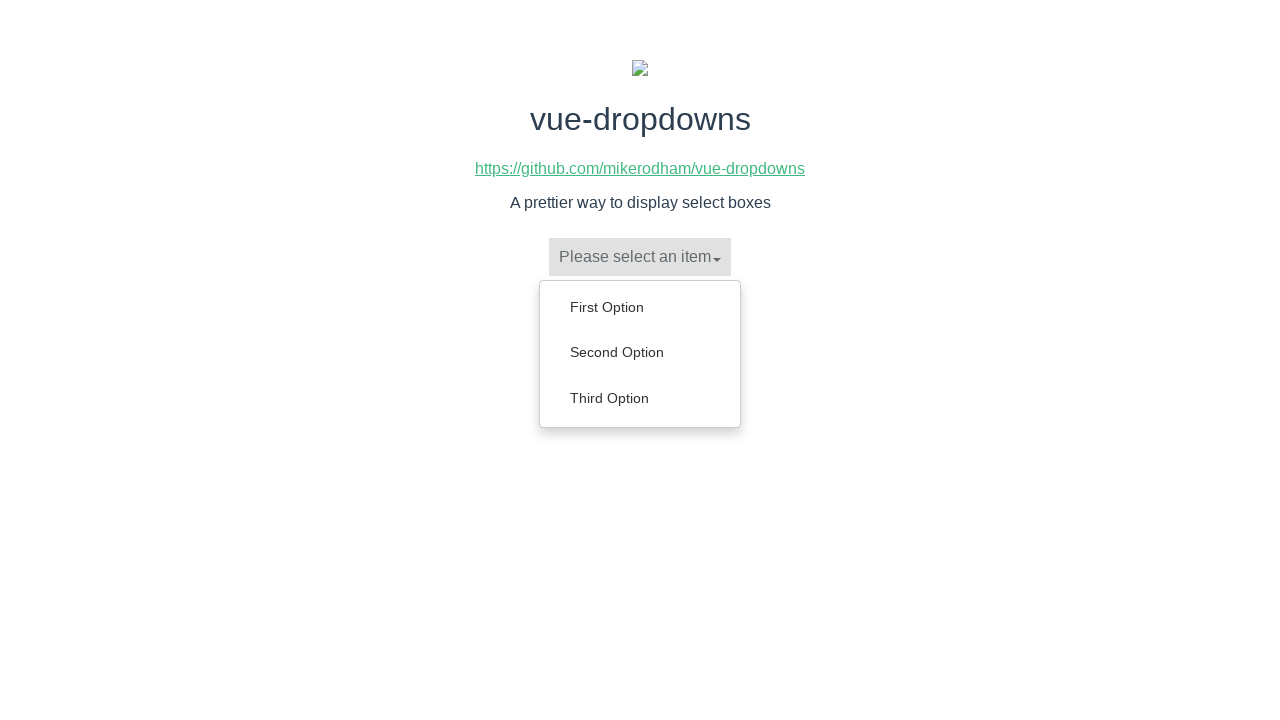

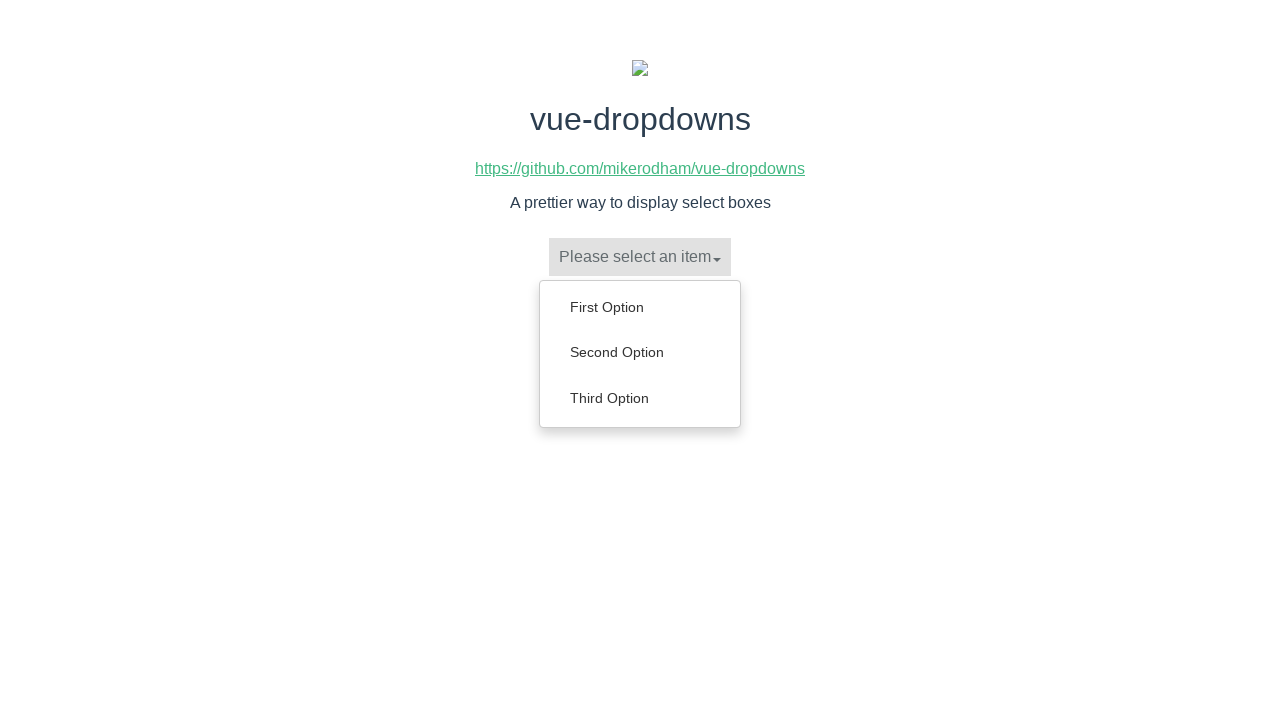